Tests keyboard key press functionality by sending SPACE and TAB keys to elements on the page and verifying the displayed result text matches the expected key pressed.

Starting URL: http://the-internet.herokuapp.com/key_presses

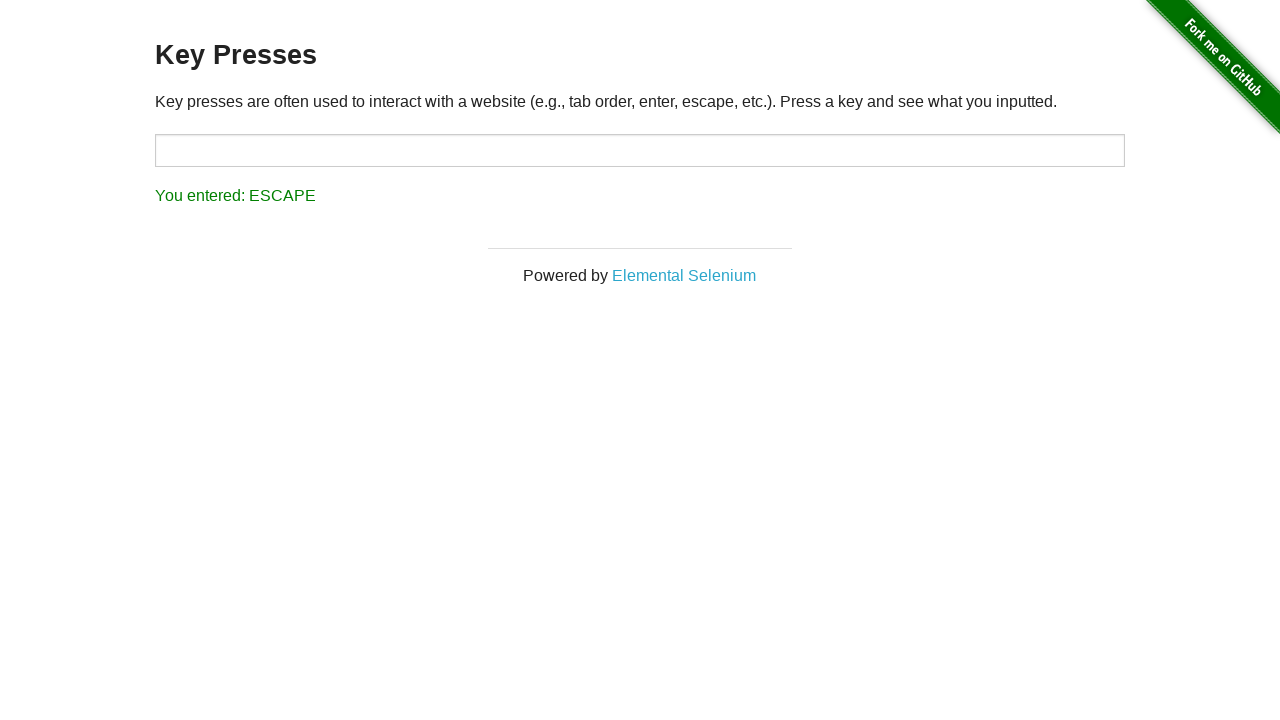

Pressed SPACE key on .example element on .example
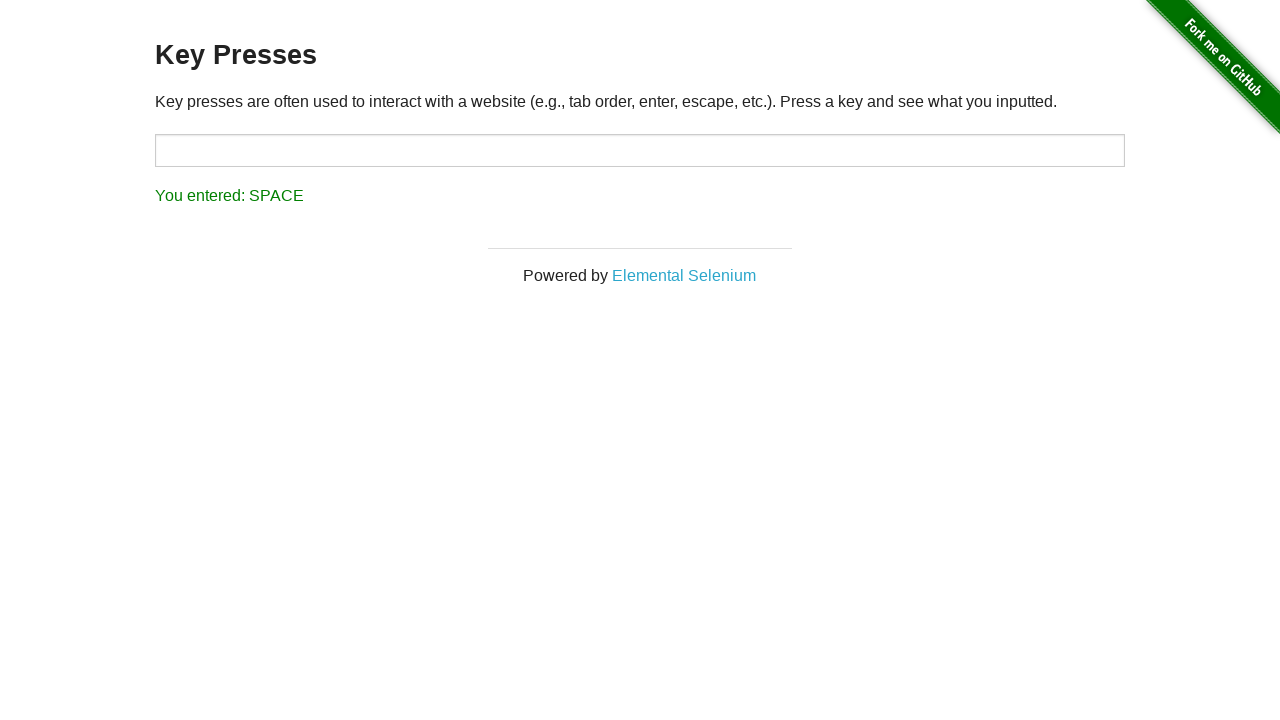

Verified result text shows 'You entered: SPACE'
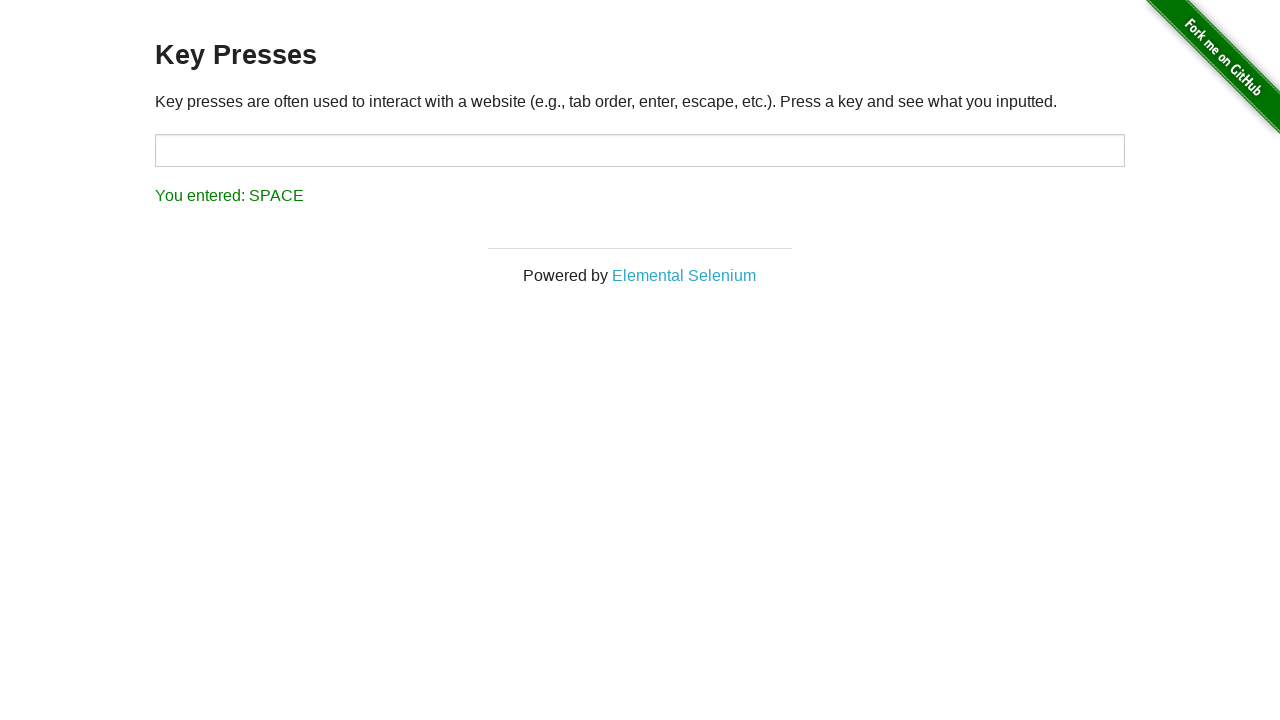

Pressed TAB key using keyboard
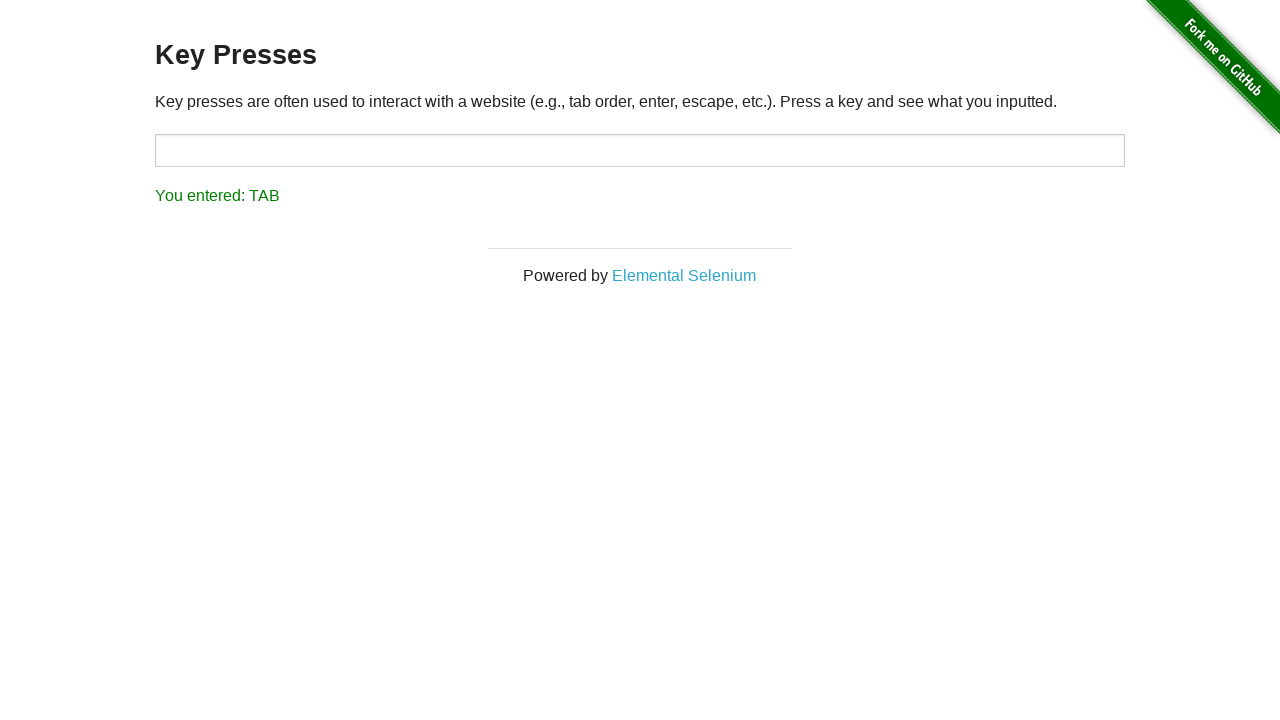

Verified result text shows 'You entered: TAB'
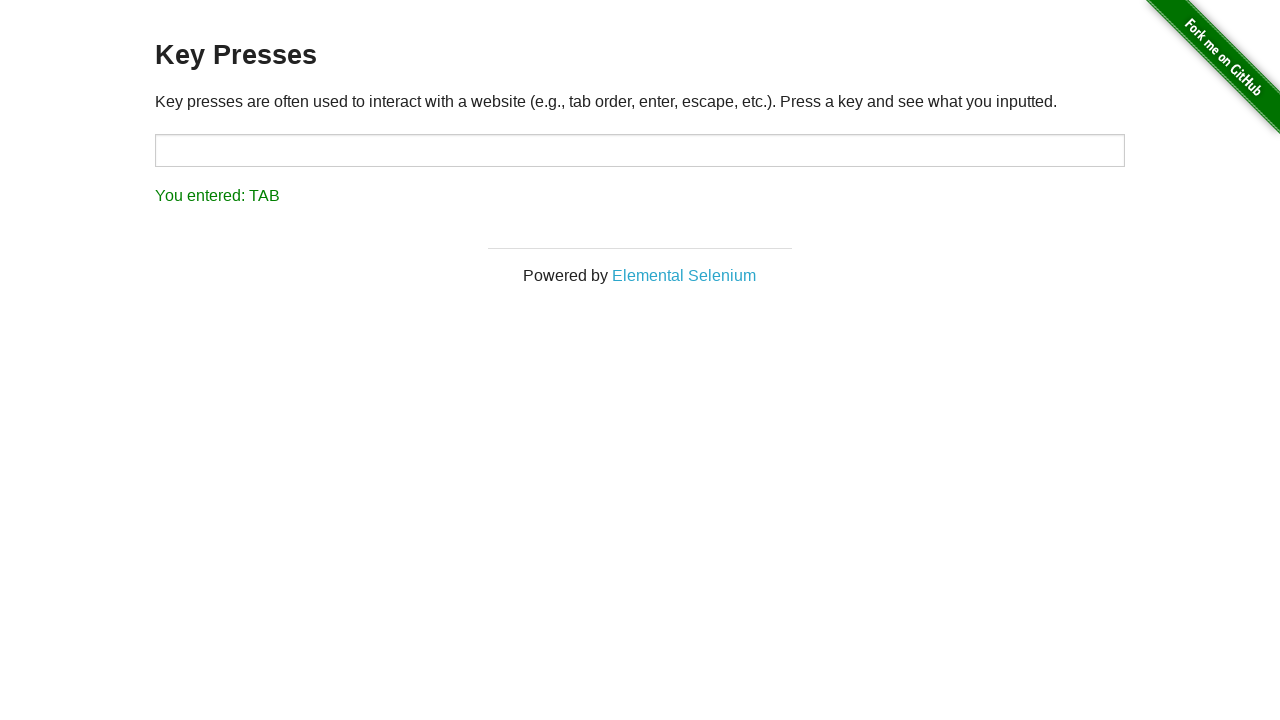

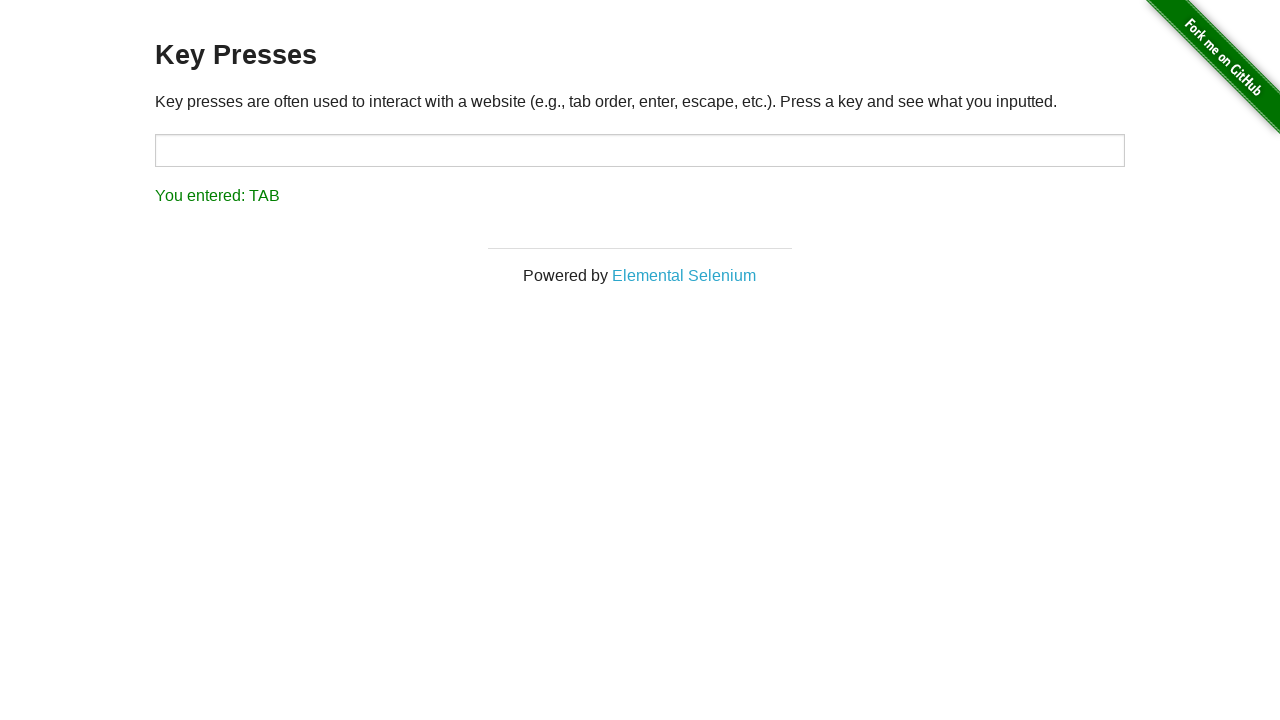